Tests a student registration form by filling in personal details including name, email, gender selection, mobile number, date of birth selection from dropdowns, and hobby checkboxes.

Starting URL: https://demoqa.com/automation-practice-form

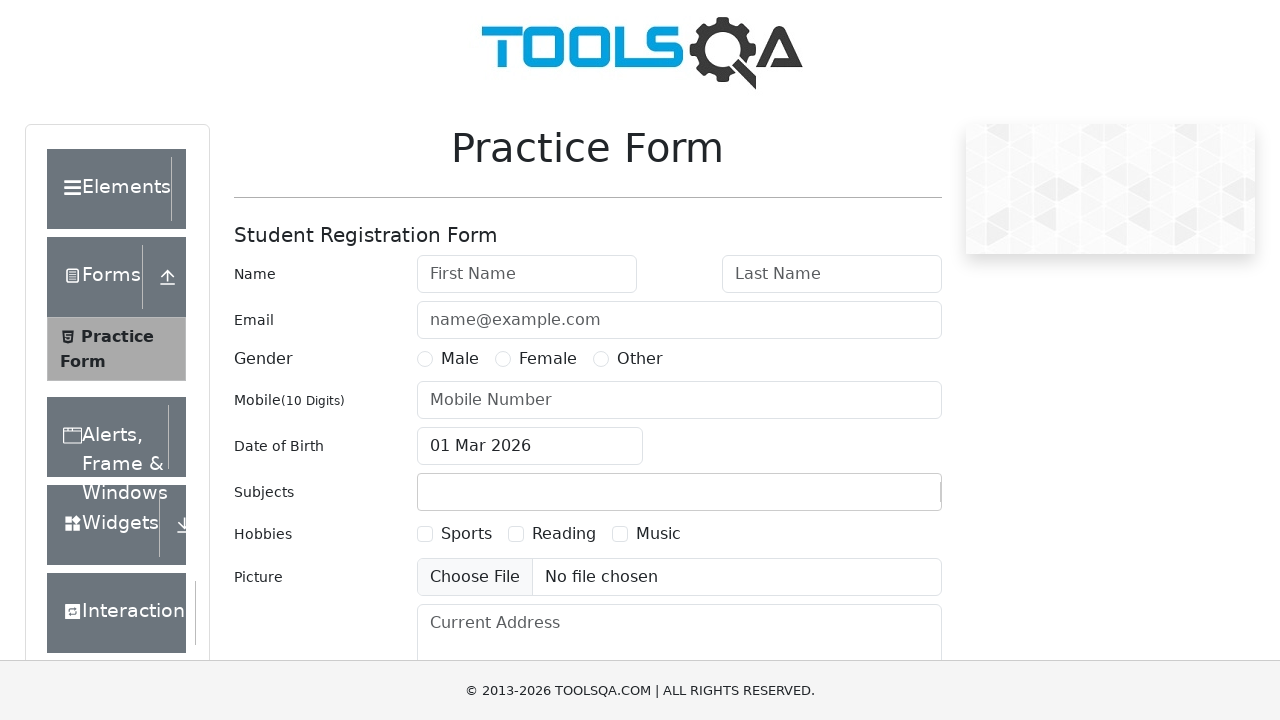

Filled first name field with 'john' on #firstName
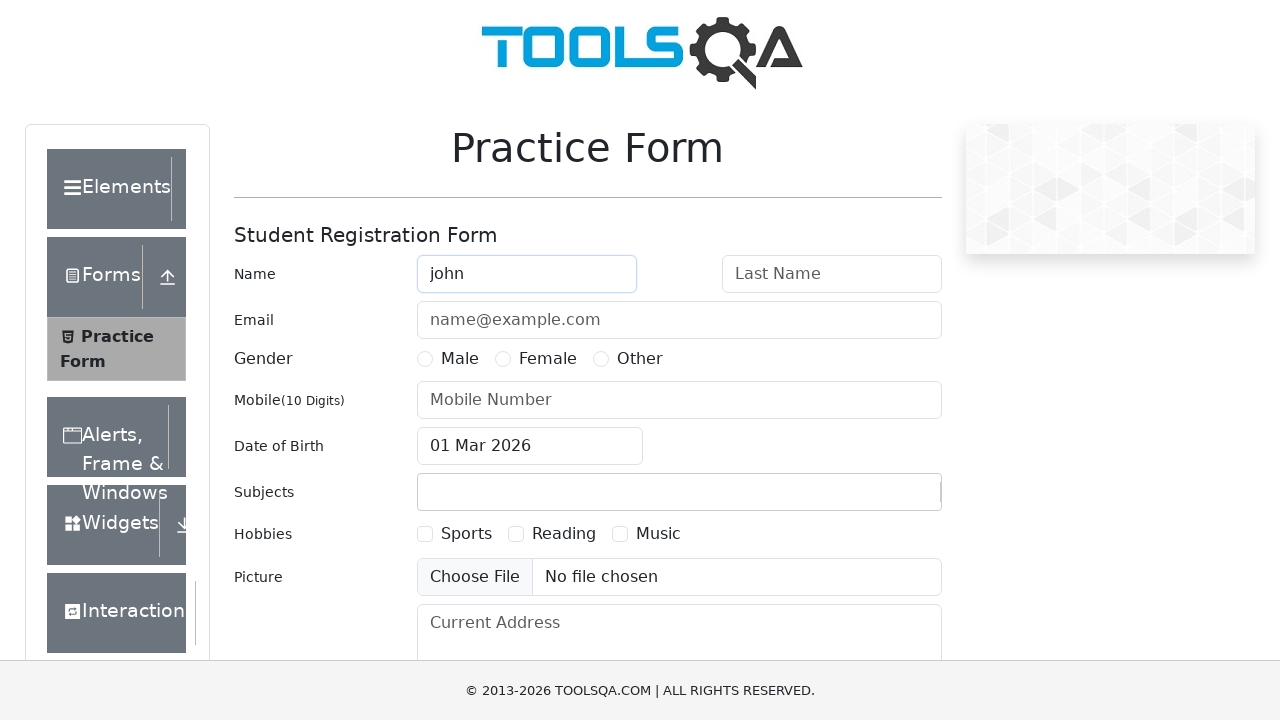

Filled last name field with 'doe' on #lastName
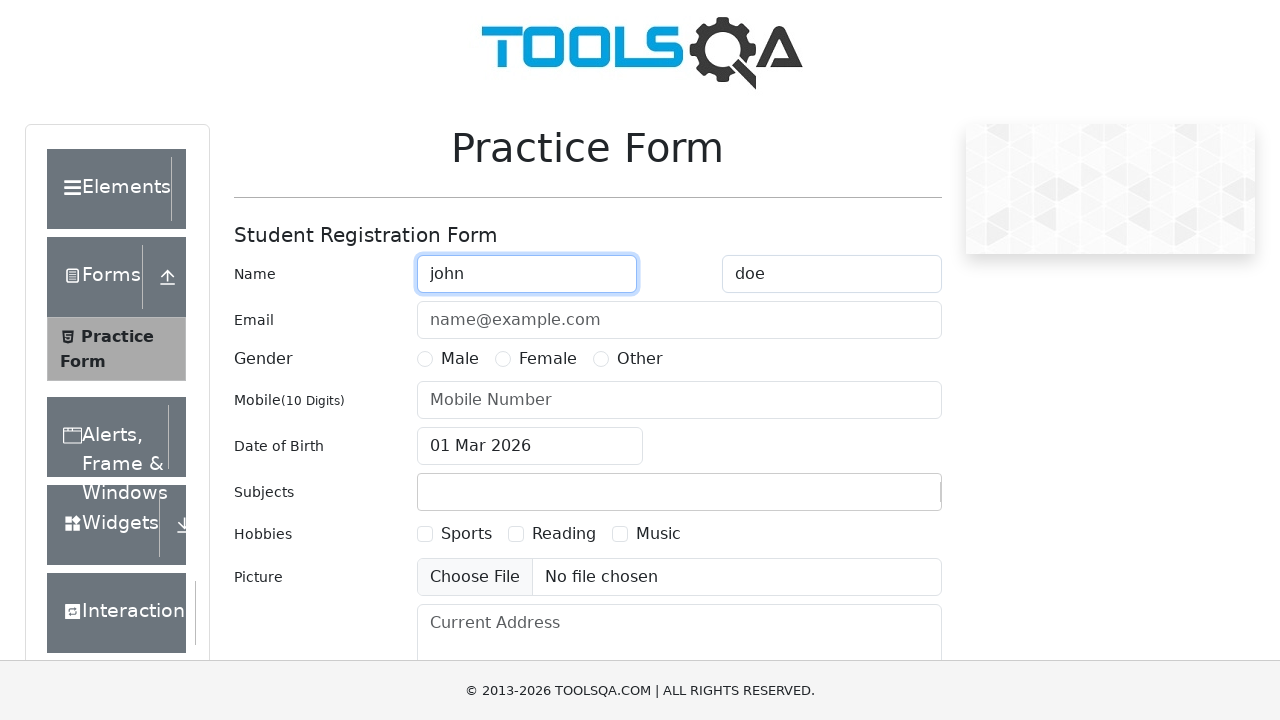

Filled email field with 'johndoe@email.com' on #userEmail
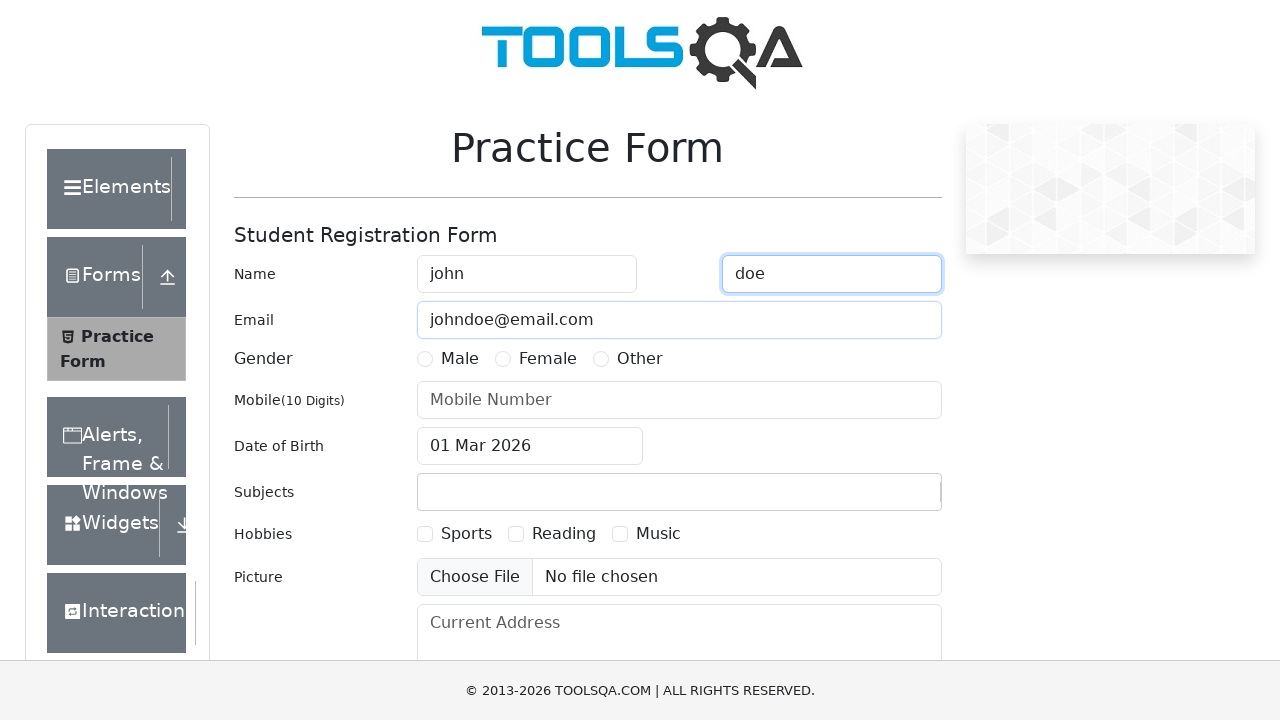

Selected Male gender option at (448, 359) on xpath=//input[@id='gender-radio-1']/..
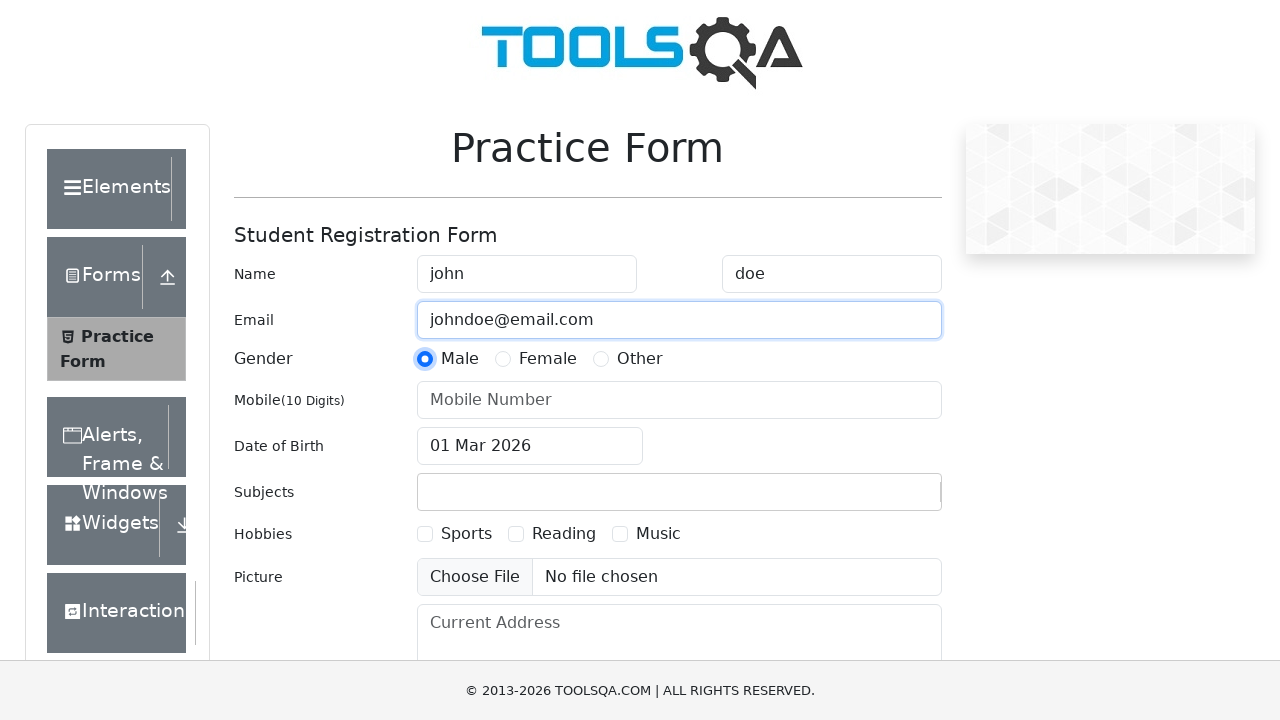

Filled mobile number field with '1234567890' on #userNumber
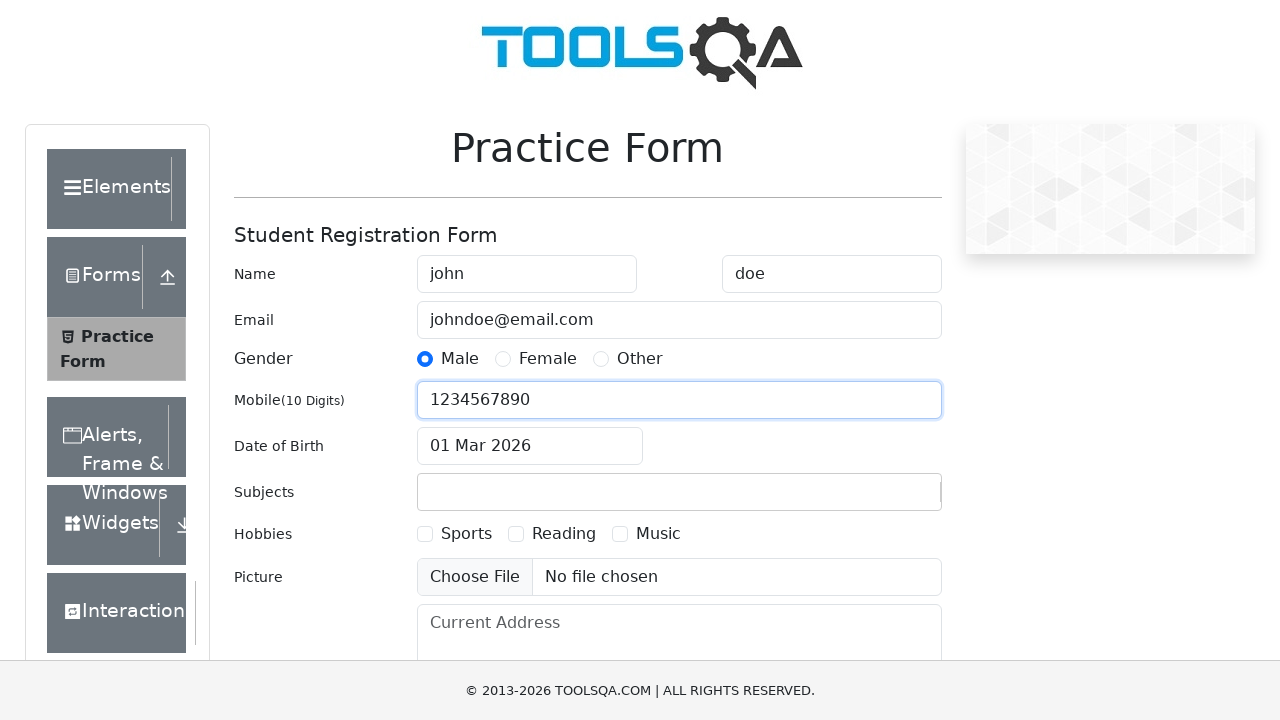

Filled subject field with 'John registration entry' on #subjectsInput
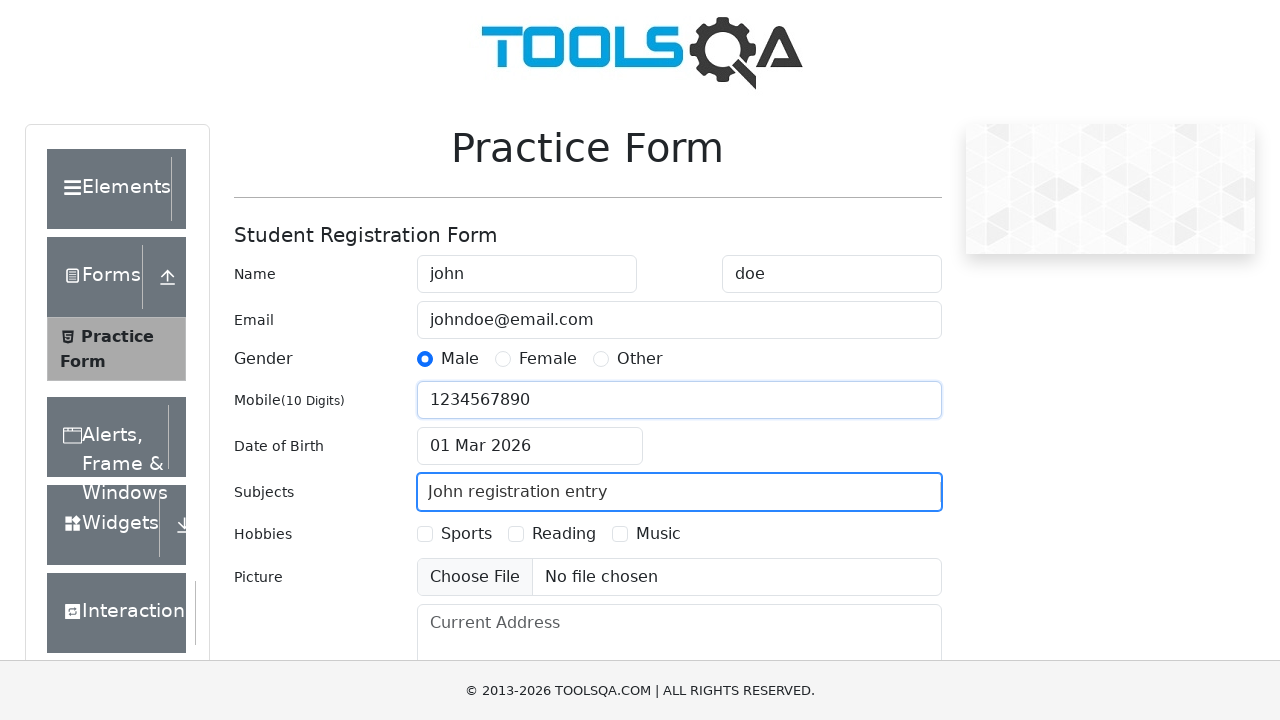

Clicked date of birth input to open date picker at (530, 446) on #dateOfBirthInput
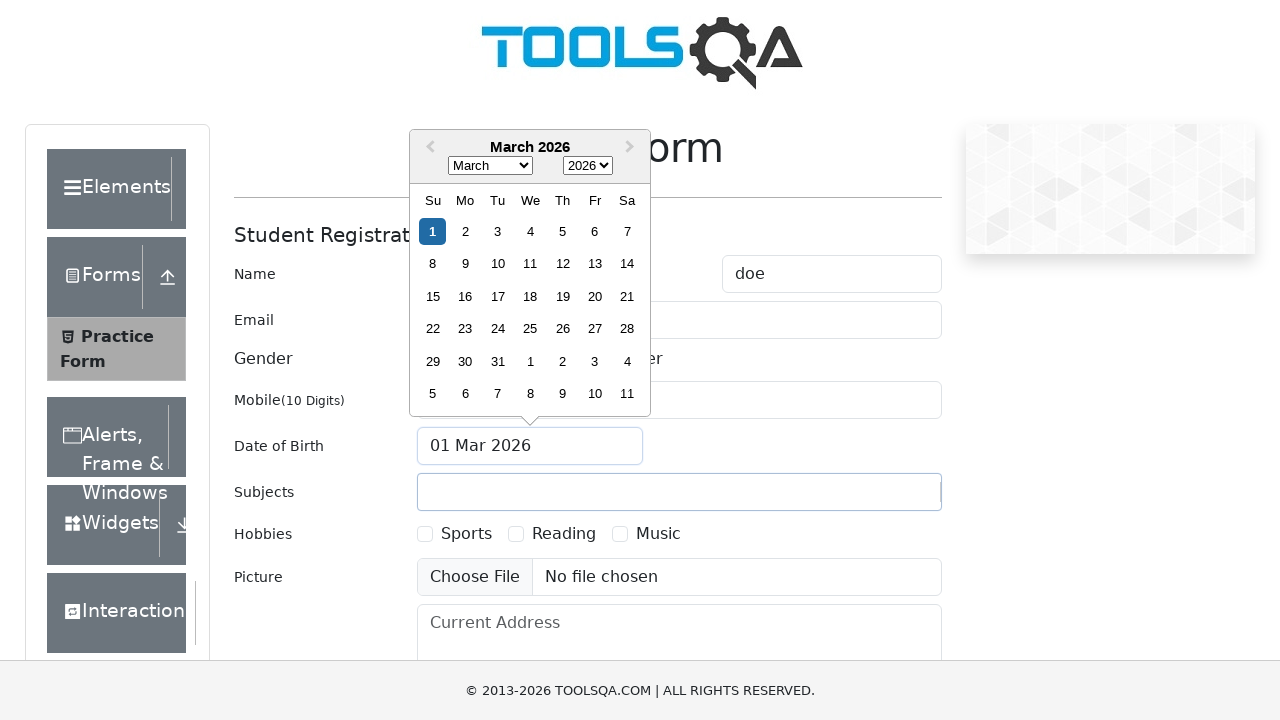

Selected April from month dropdown on select.react-datepicker__month-select
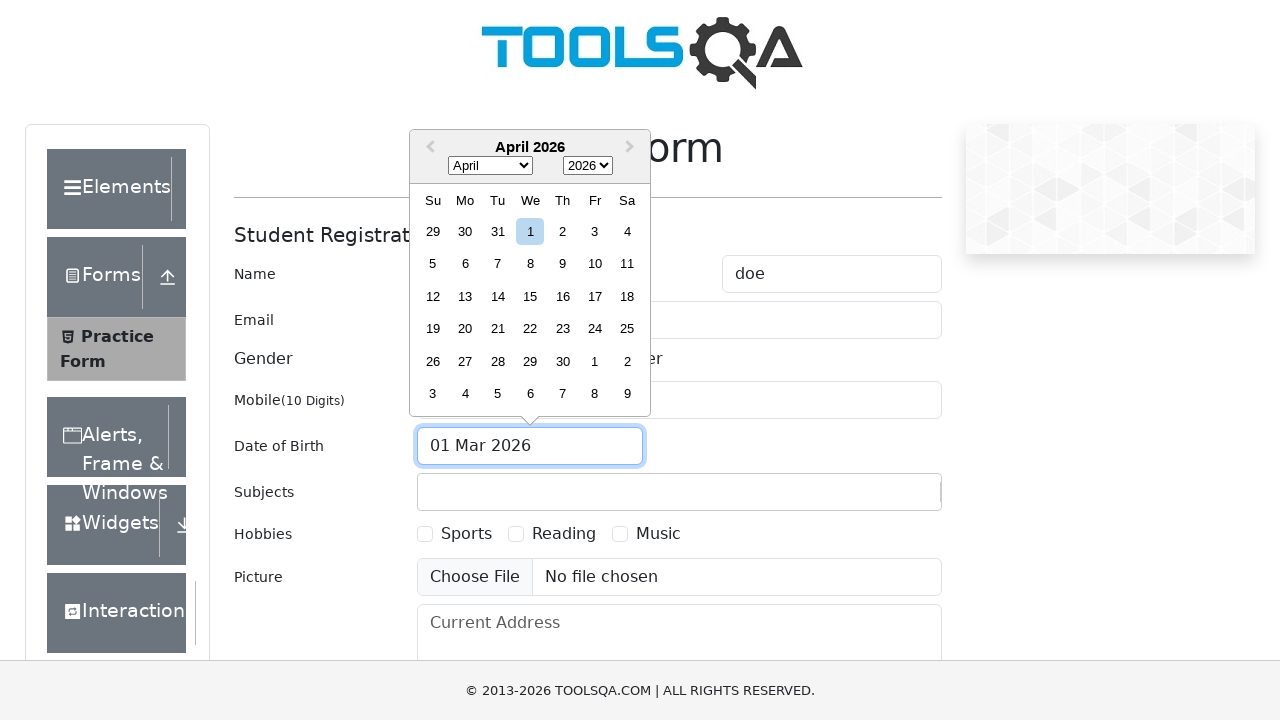

Selected 2000 from year dropdown on select.react-datepicker__year-select
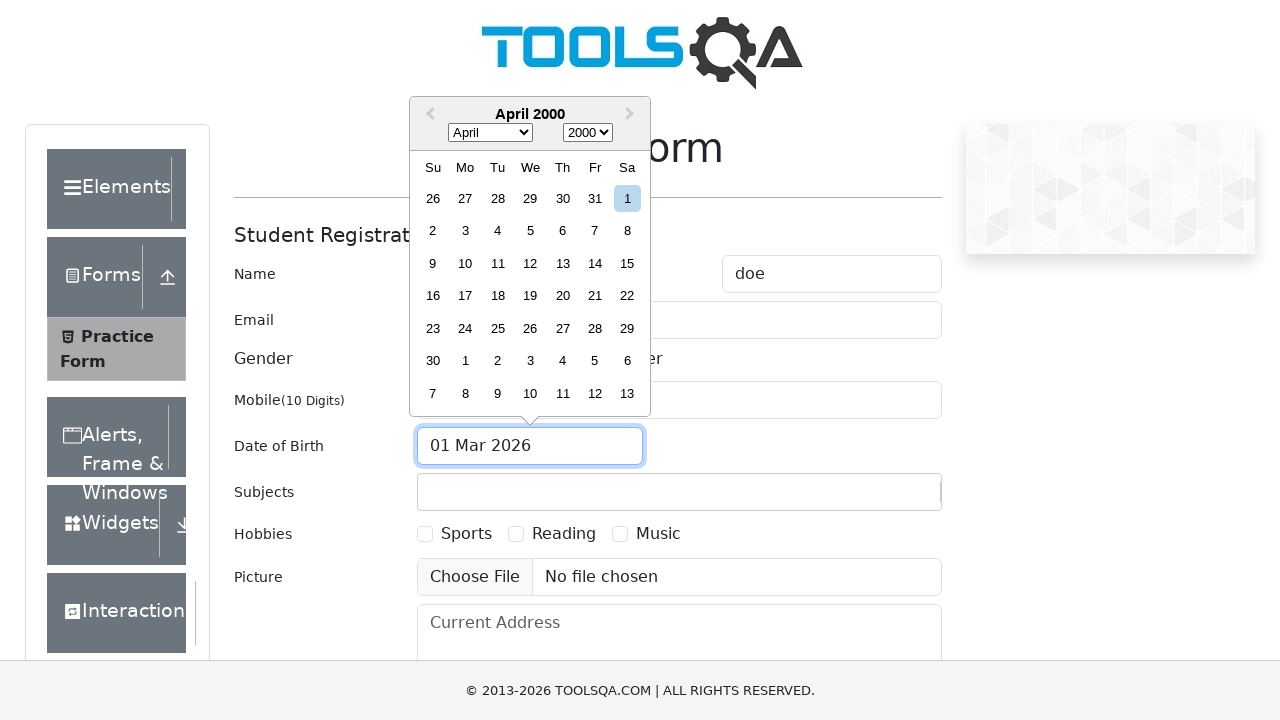

Selected day 25 from date picker at (498, 328) on xpath=//div[contains(@class, 'react-datepicker__day--025') and not(contains(@cla
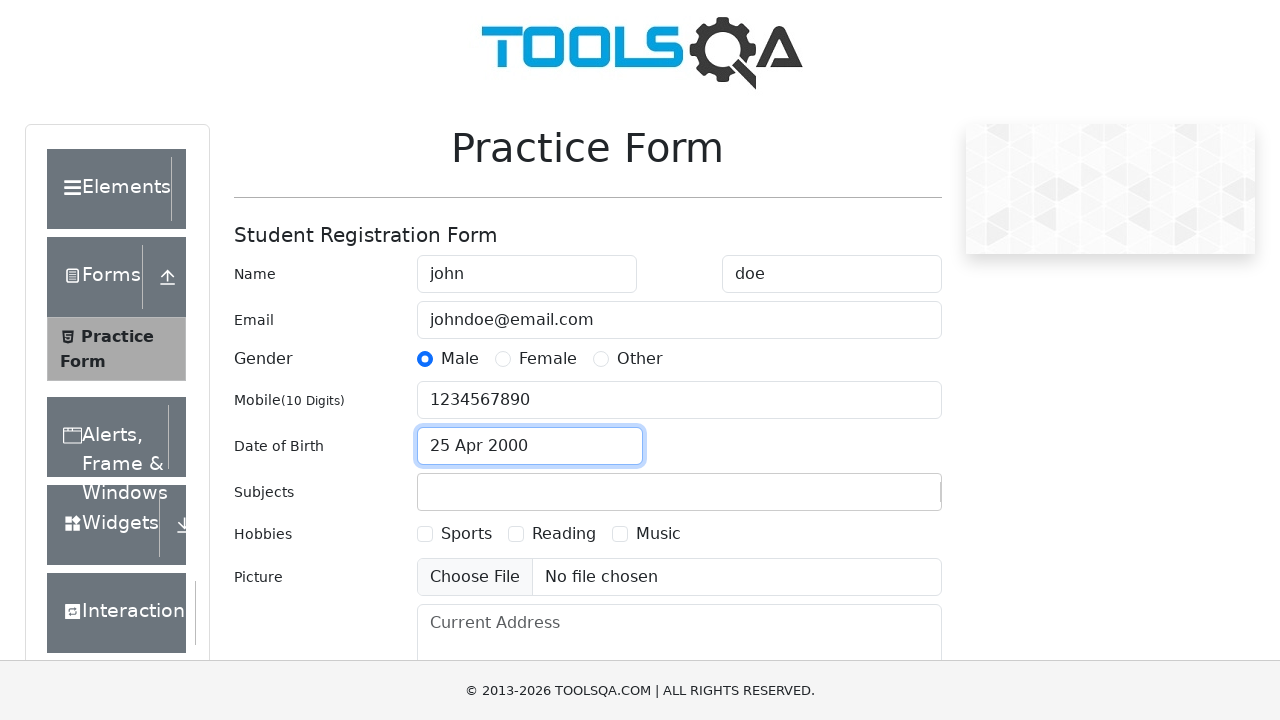

Selected Sports hobby checkbox at (454, 534) on xpath=//input[@id='hobbies-checkbox-1']/..
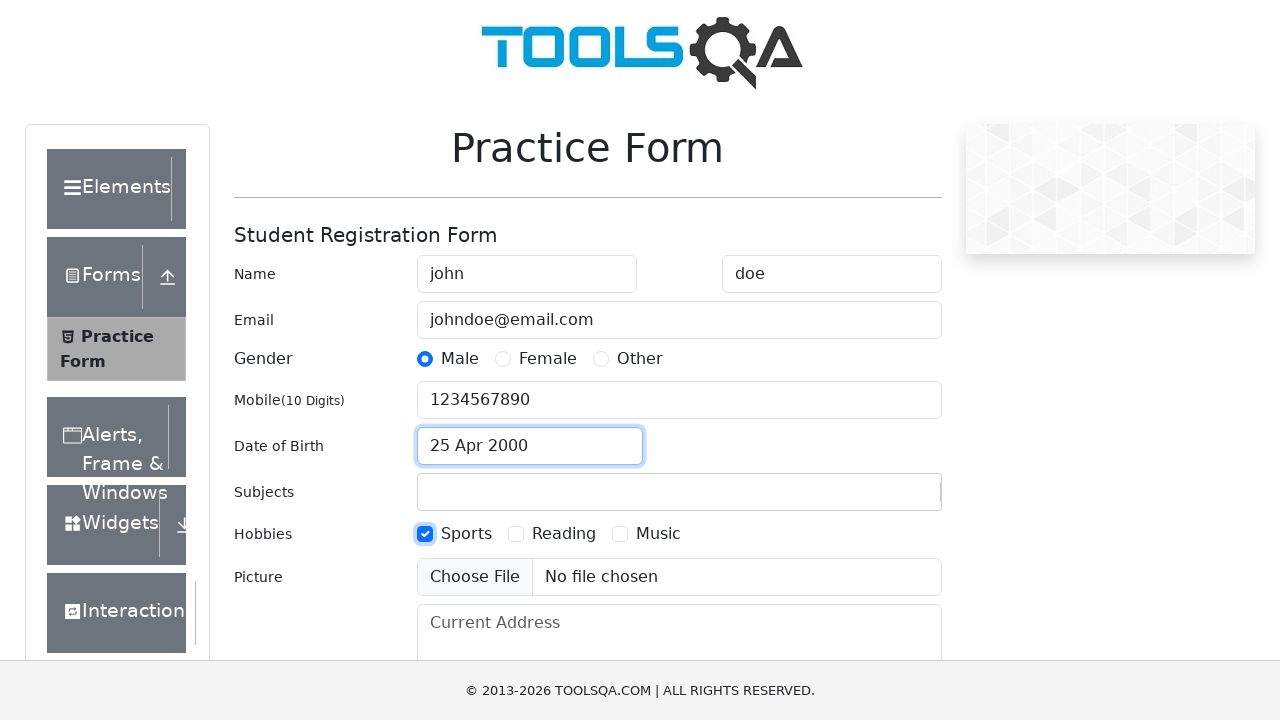

Selected Reading hobby checkbox at (552, 534) on xpath=//input[@id='hobbies-checkbox-2']/..
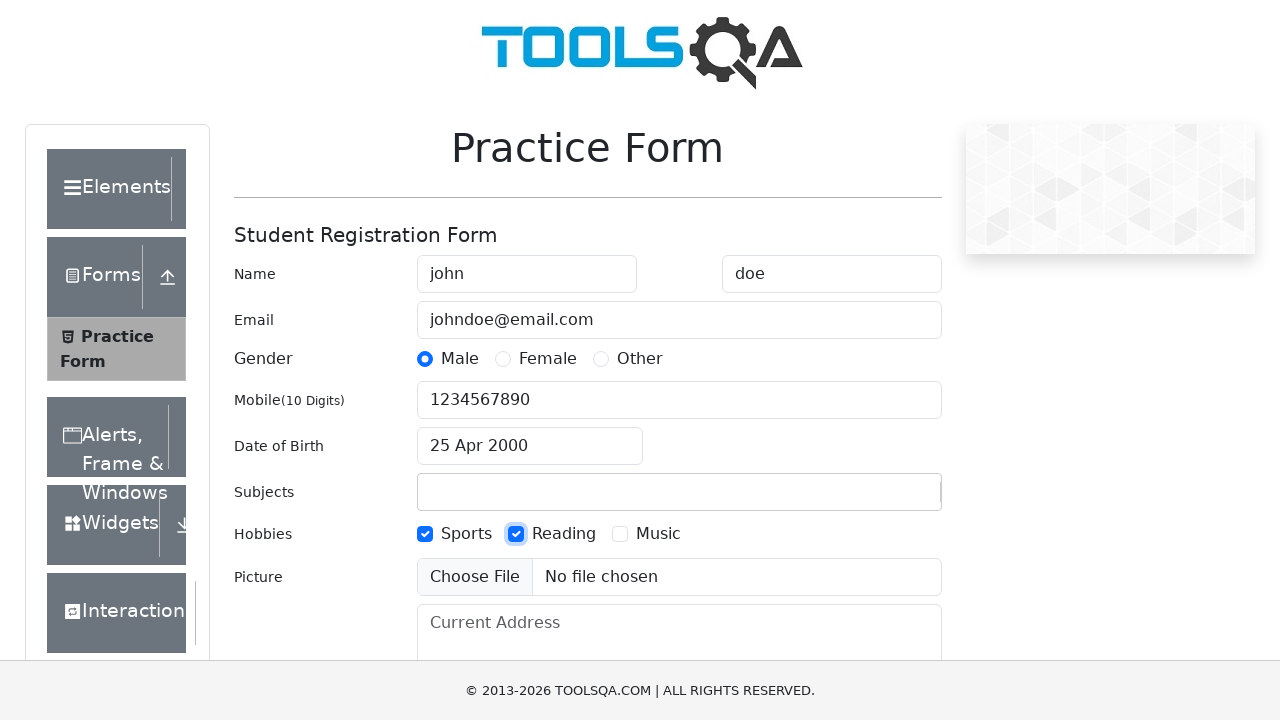

Selected Music hobby checkbox at (646, 534) on xpath=//input[@id='hobbies-checkbox-3']/..
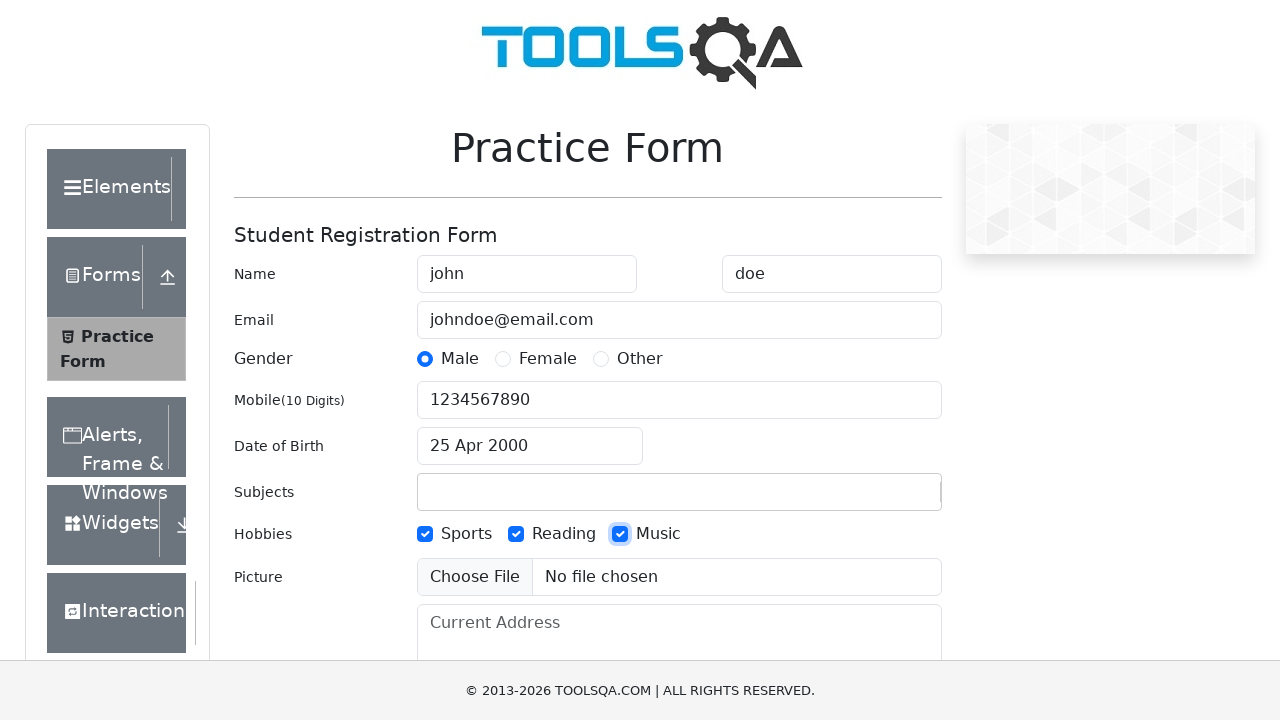

Waited 1 second for form to be ready
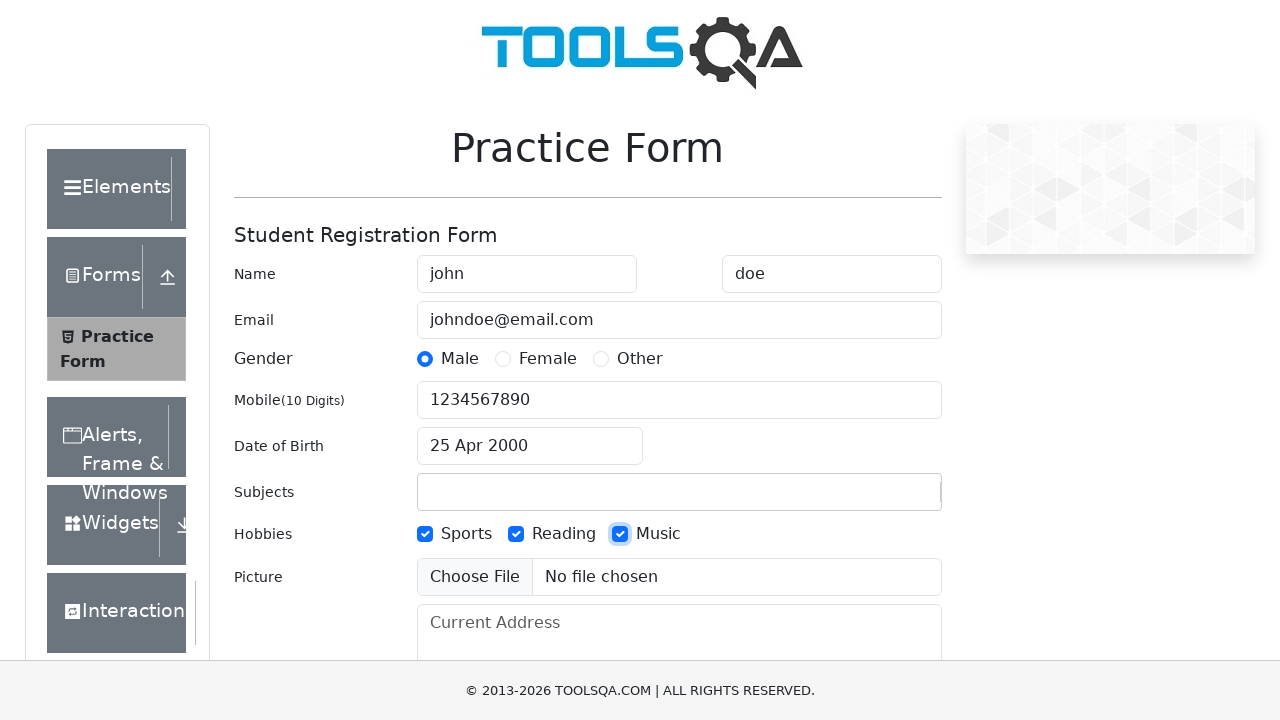

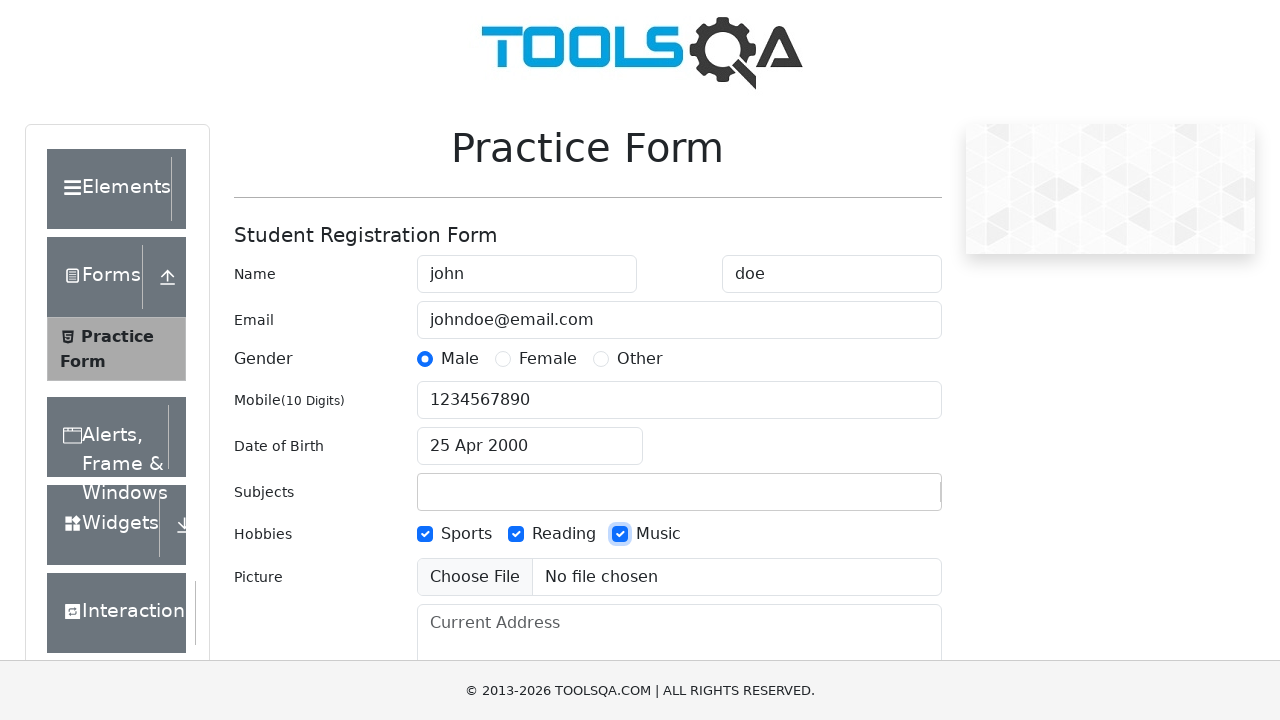